Tests multiple select dropdown functionality by selecting all available language options and then deselecting them all

Starting URL: https://practice.cydeo.com/dropdown

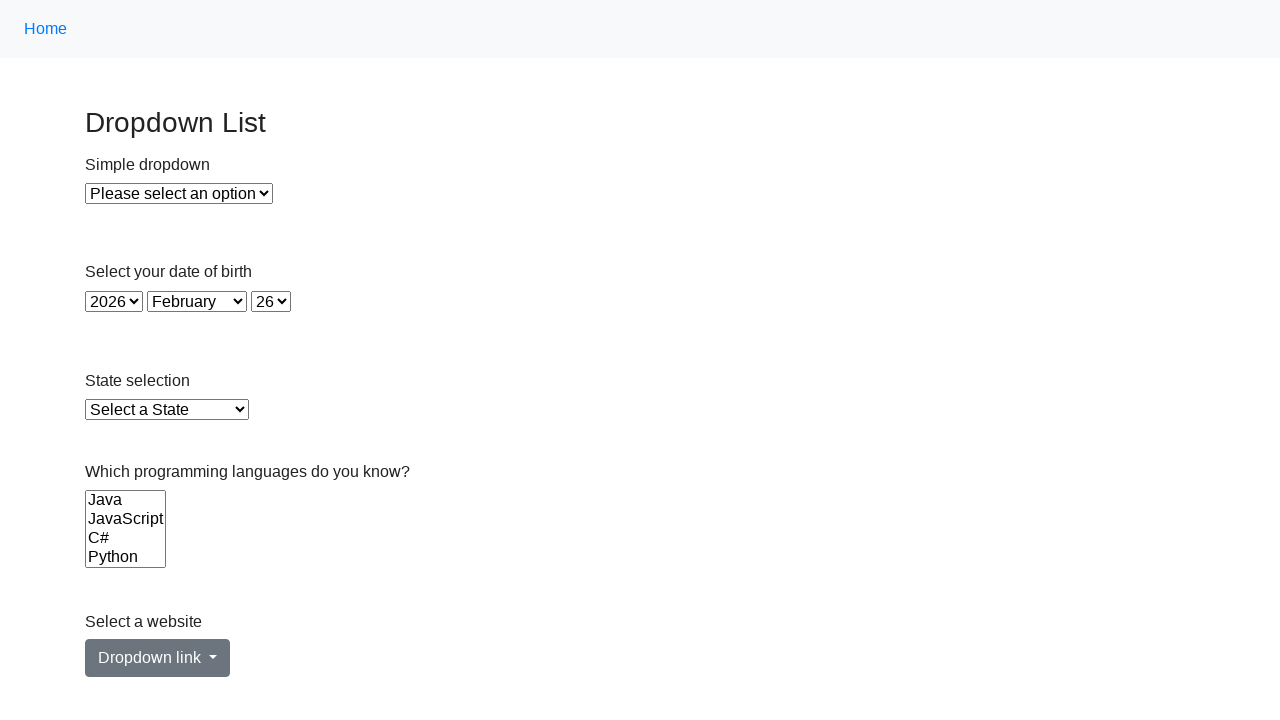

Located the Languages dropdown element
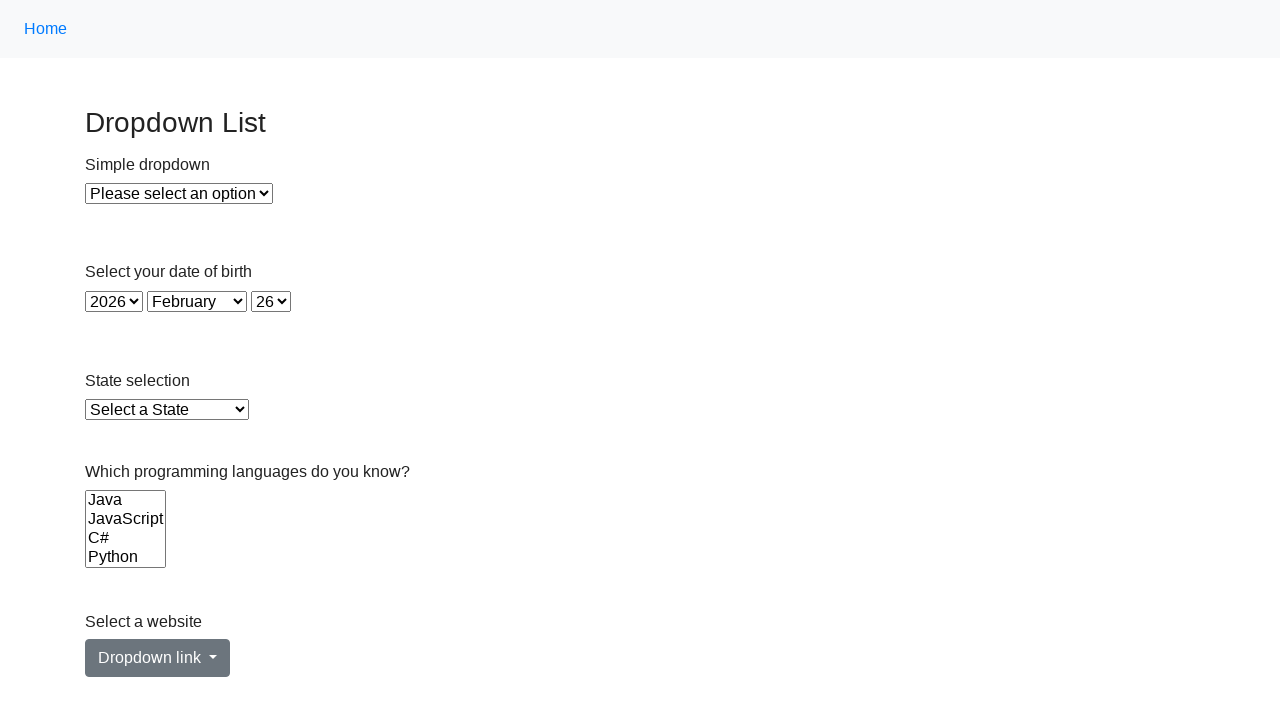

Retrieved all available language options from dropdown
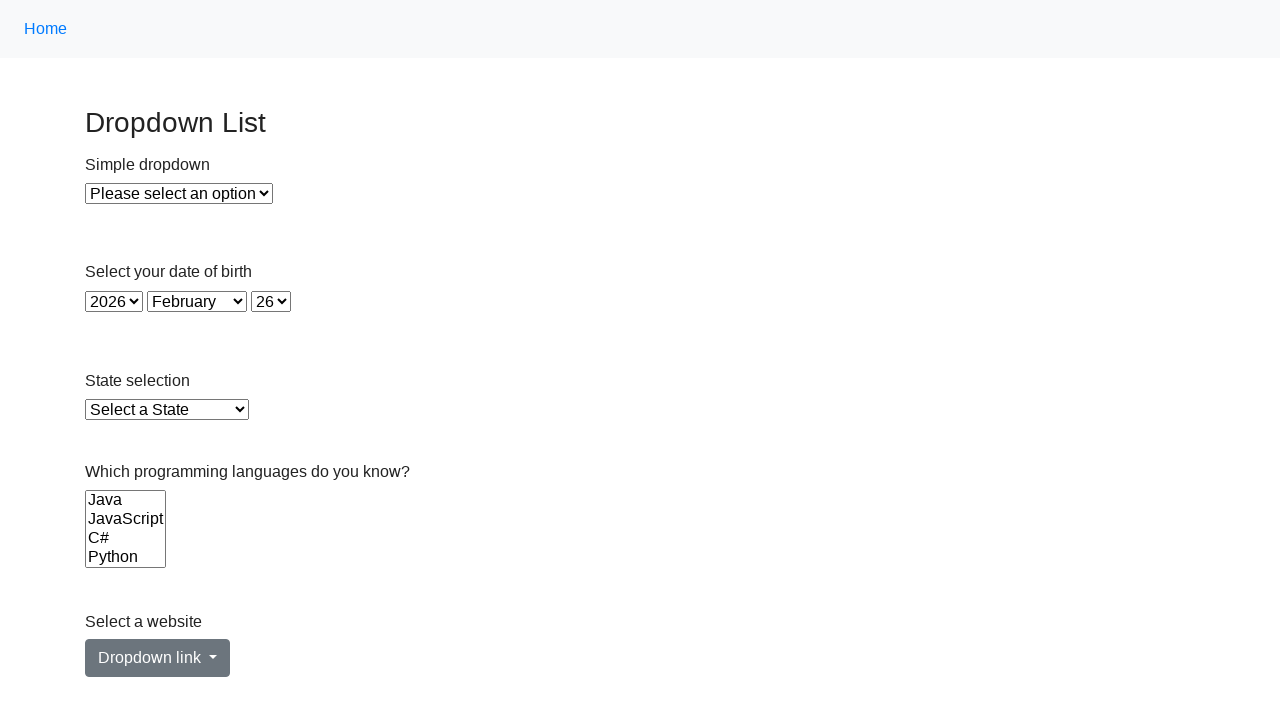

Selected a language option at (126, 500) on select[name='Languages'] >> option >> nth=0
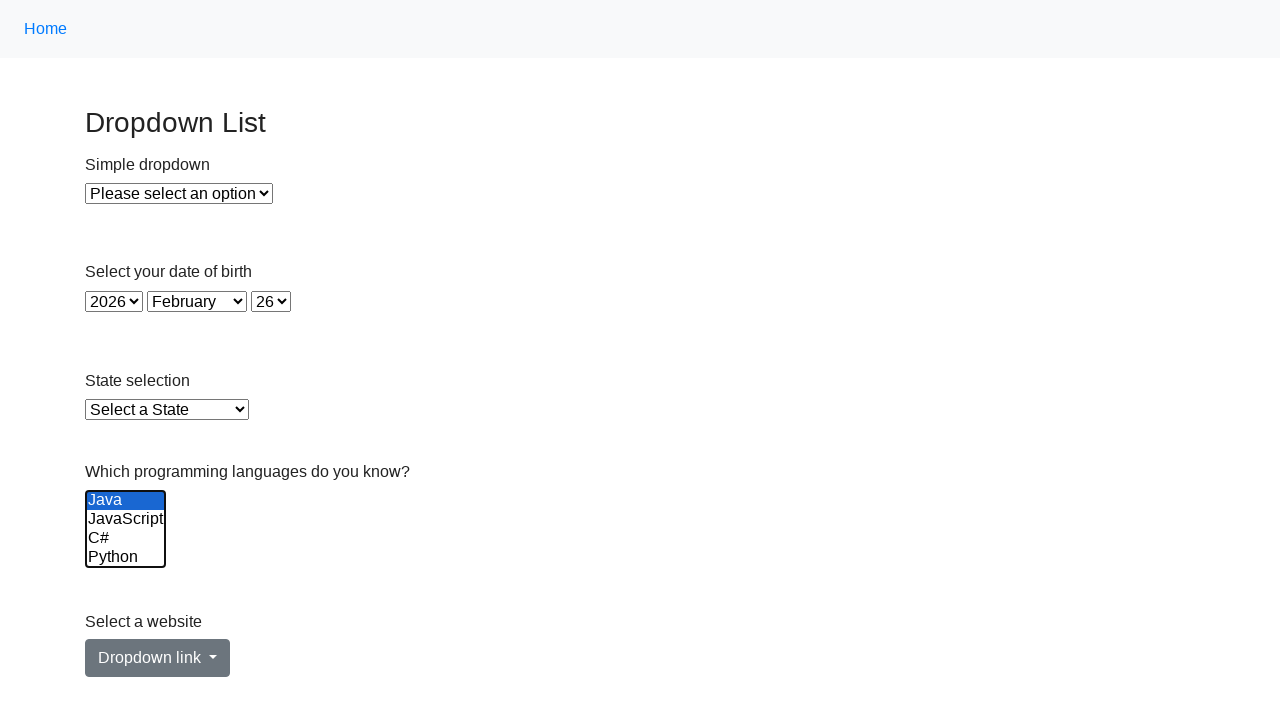

Selected a language option at (126, 519) on select[name='Languages'] >> option >> nth=1
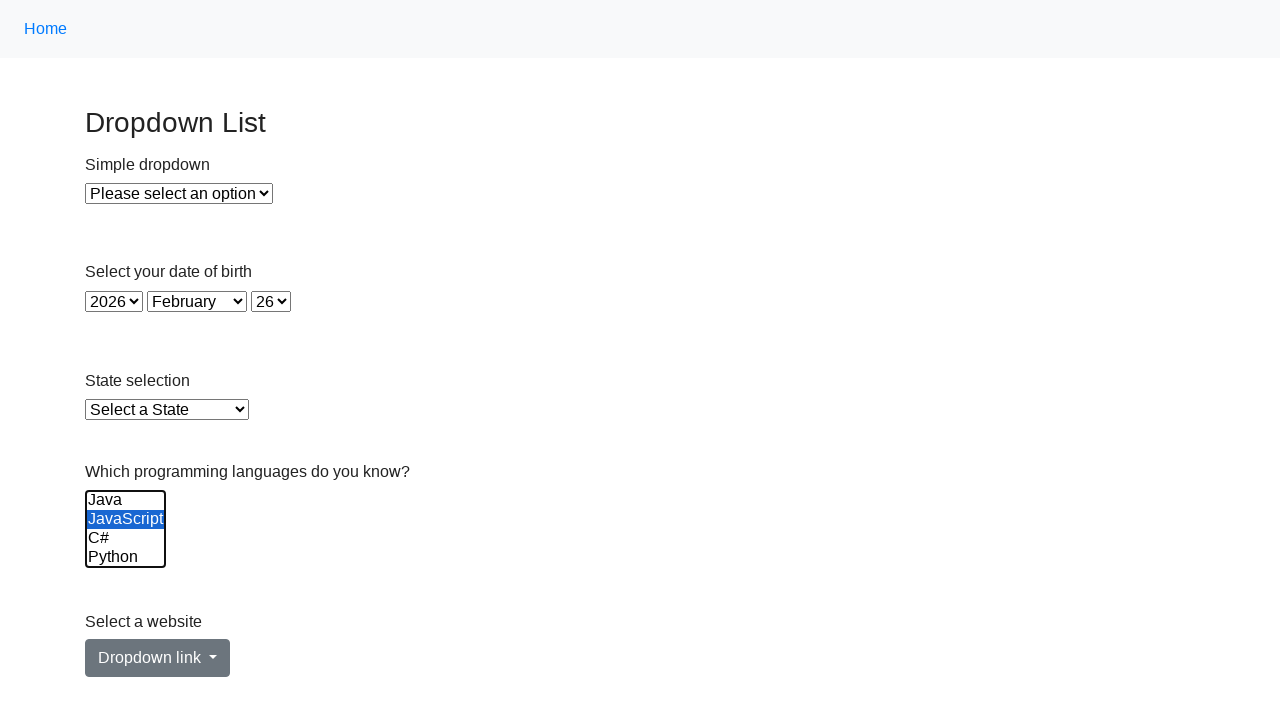

Selected a language option at (126, 538) on select[name='Languages'] >> option >> nth=2
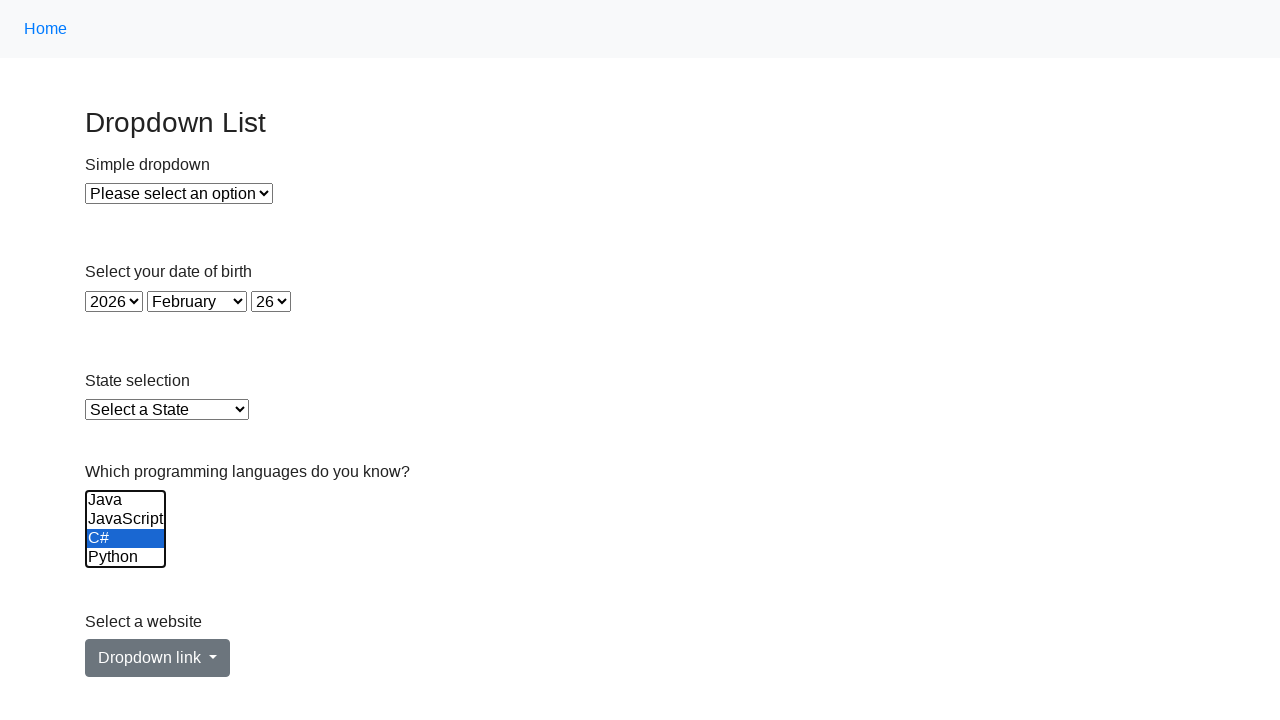

Selected a language option at (126, 558) on select[name='Languages'] >> option >> nth=3
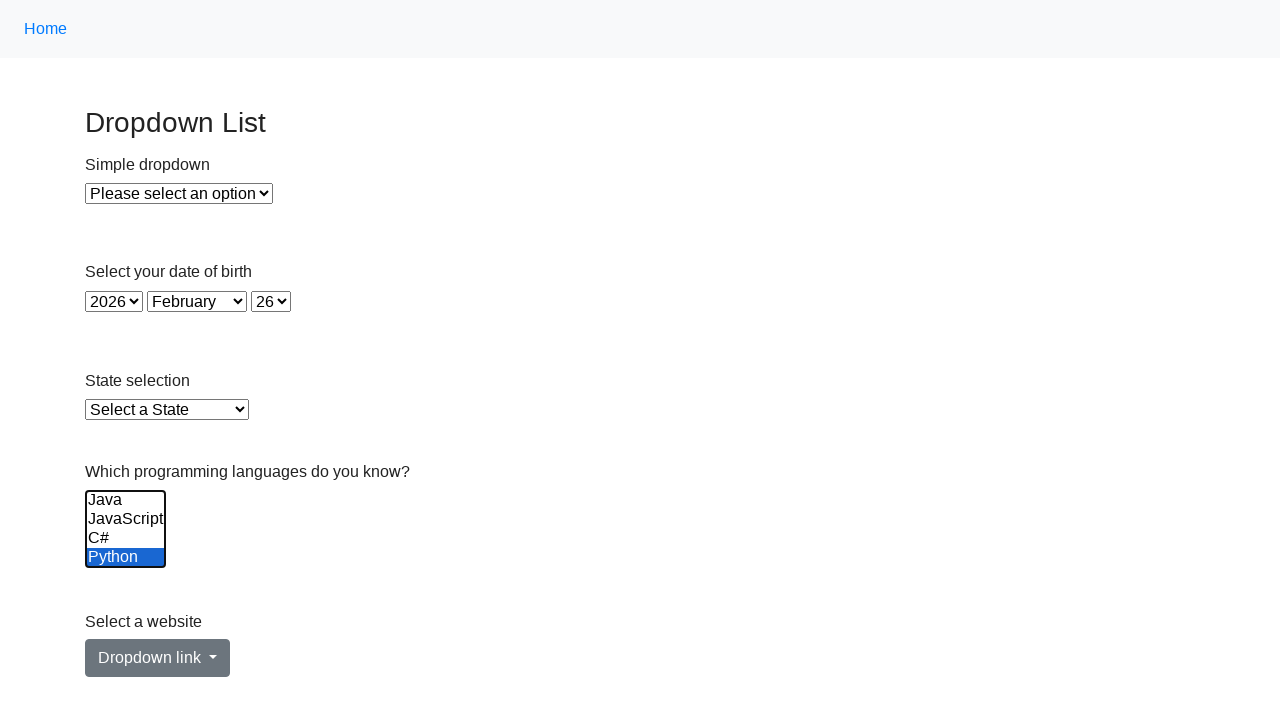

Selected a language option at (126, 539) on select[name='Languages'] >> option >> nth=4
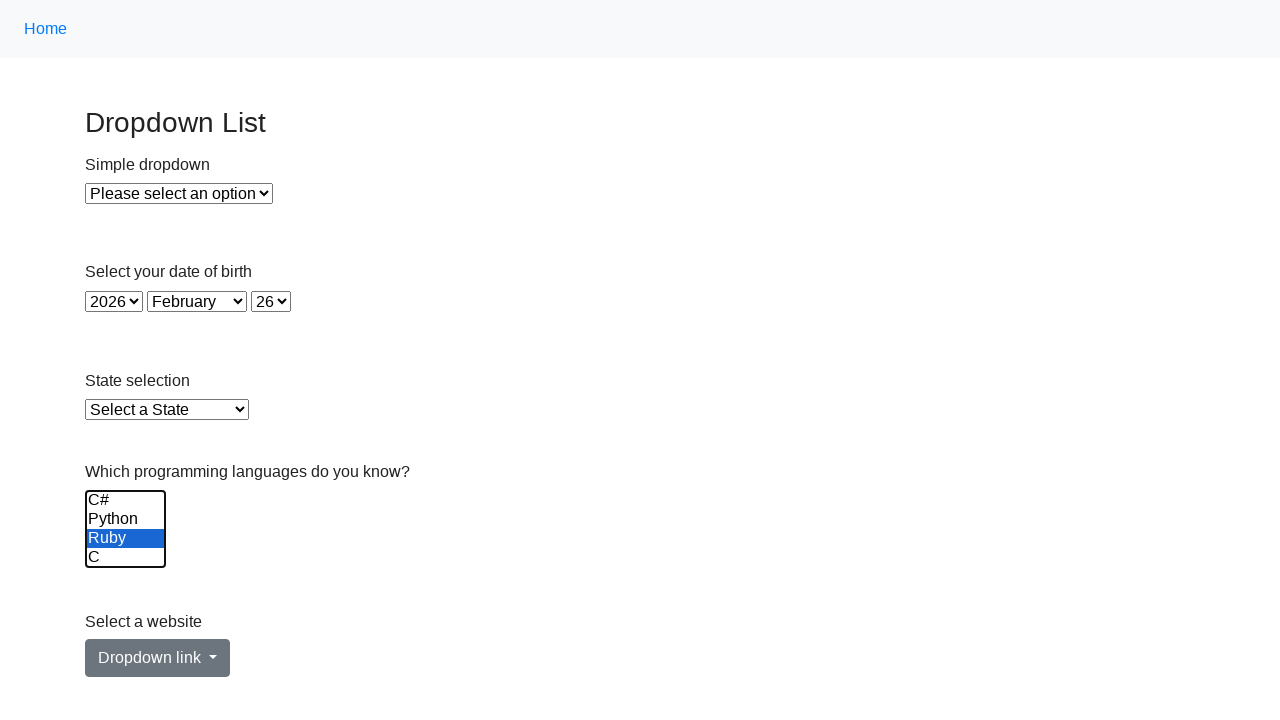

Selected a language option at (126, 558) on select[name='Languages'] >> option >> nth=5
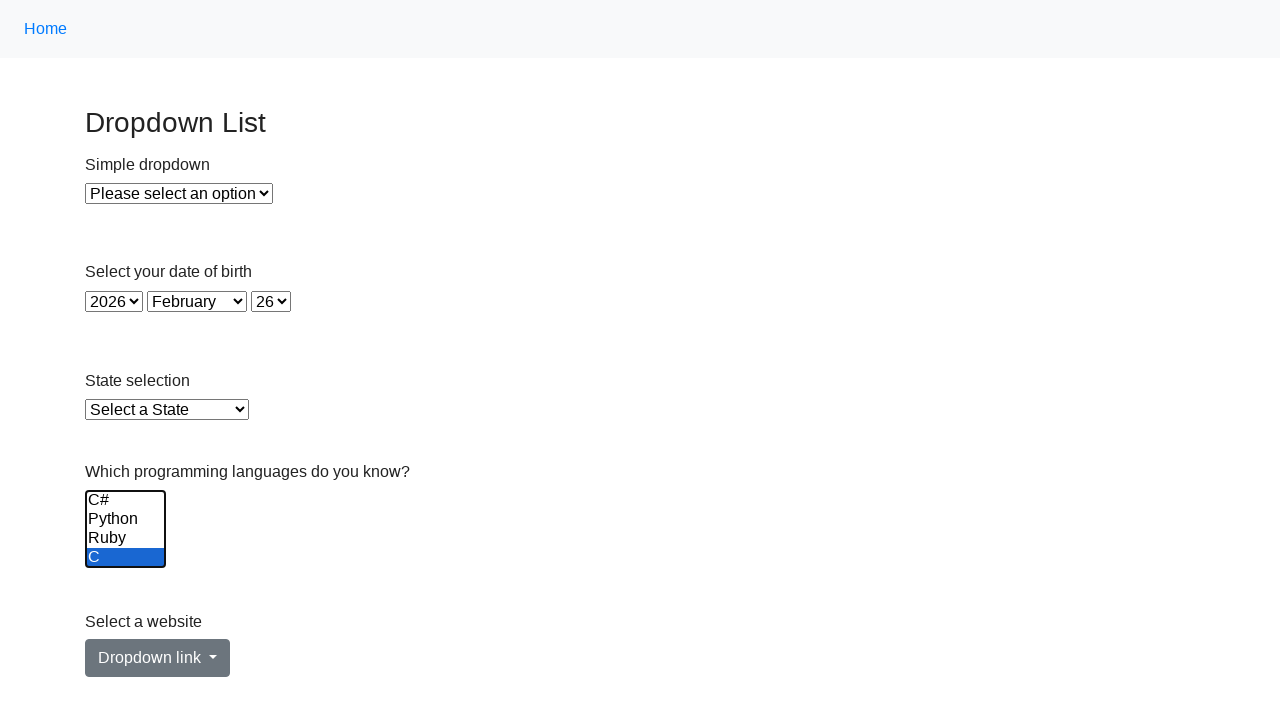

Deselected a language option using Control+Click at (126, 500) on select[name='Languages'] >> option >> nth=0
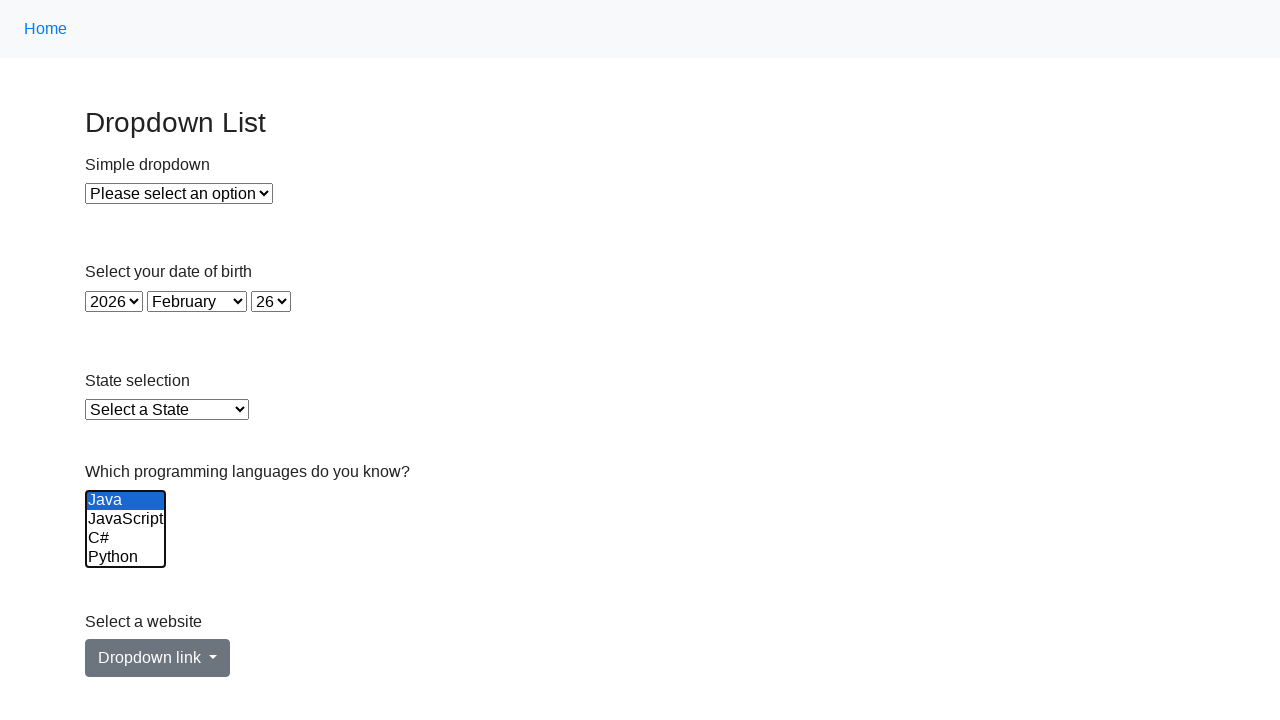

Deselected a language option using Control+Click at (126, 519) on select[name='Languages'] >> option >> nth=1
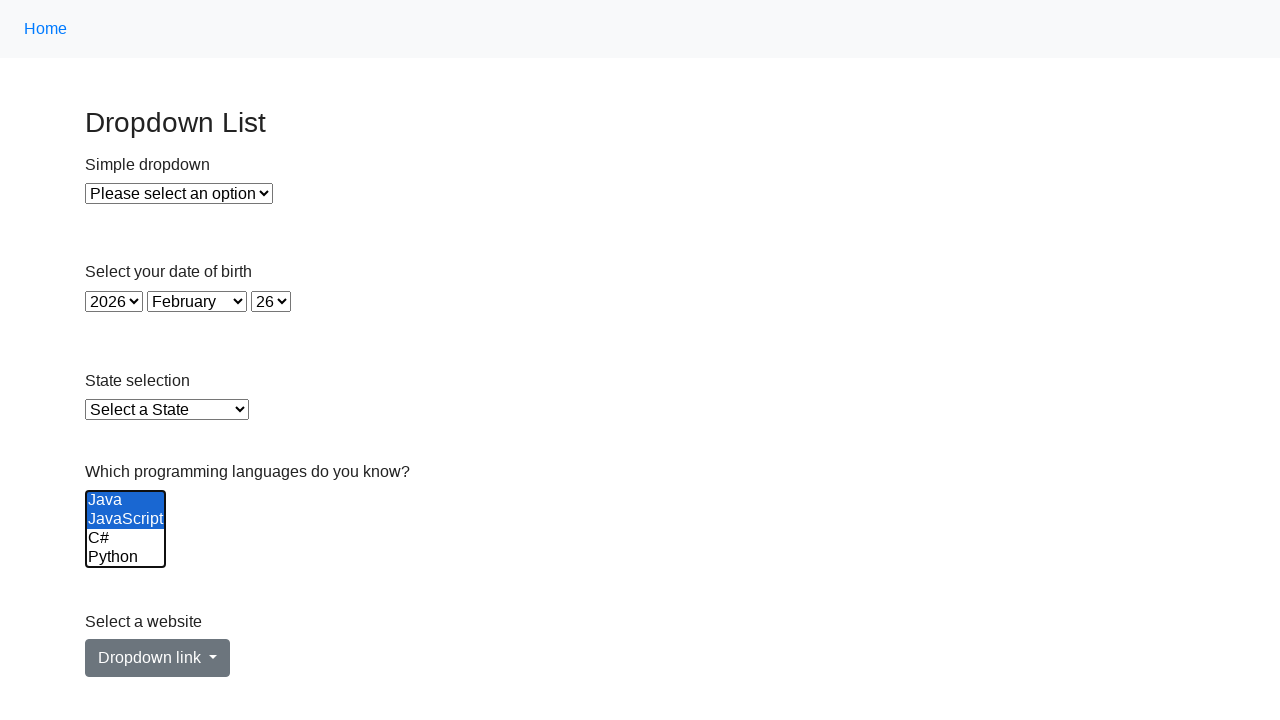

Deselected a language option using Control+Click at (126, 538) on select[name='Languages'] >> option >> nth=2
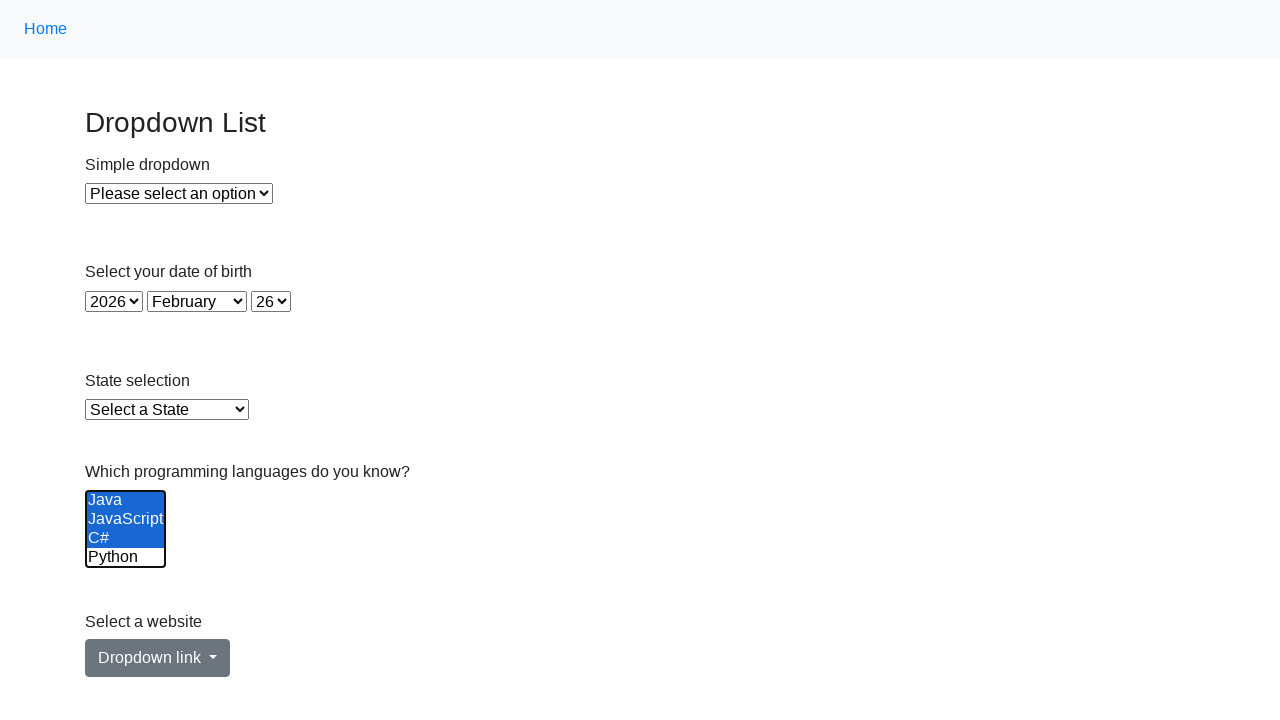

Deselected a language option using Control+Click at (126, 558) on select[name='Languages'] >> option >> nth=3
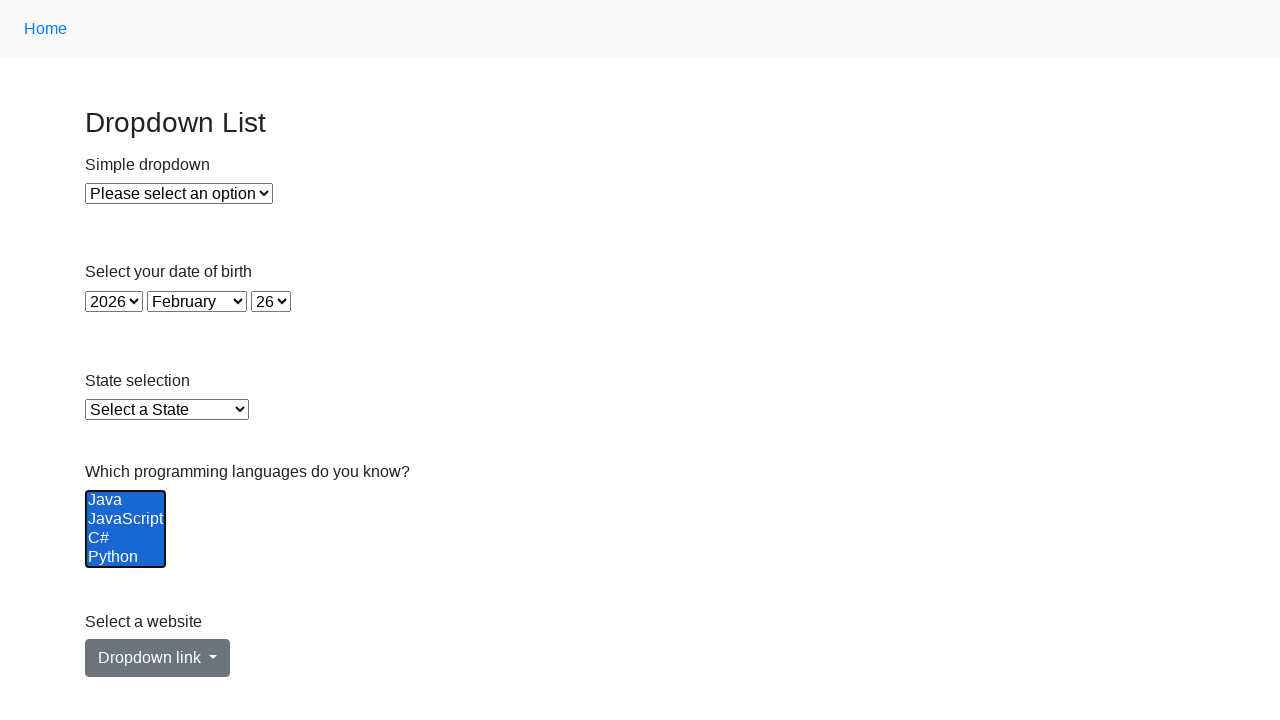

Deselected a language option using Control+Click at (126, 539) on select[name='Languages'] >> option >> nth=4
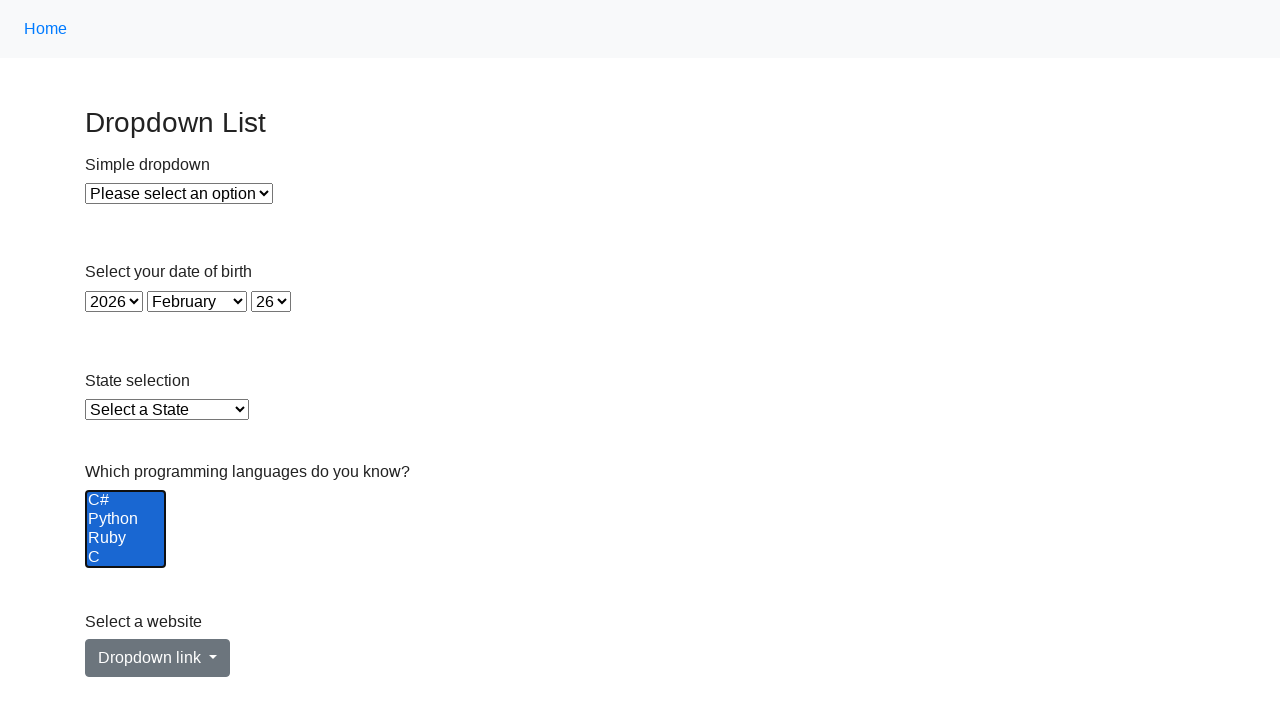

Deselected a language option using Control+Click at (126, 558) on select[name='Languages'] >> option >> nth=5
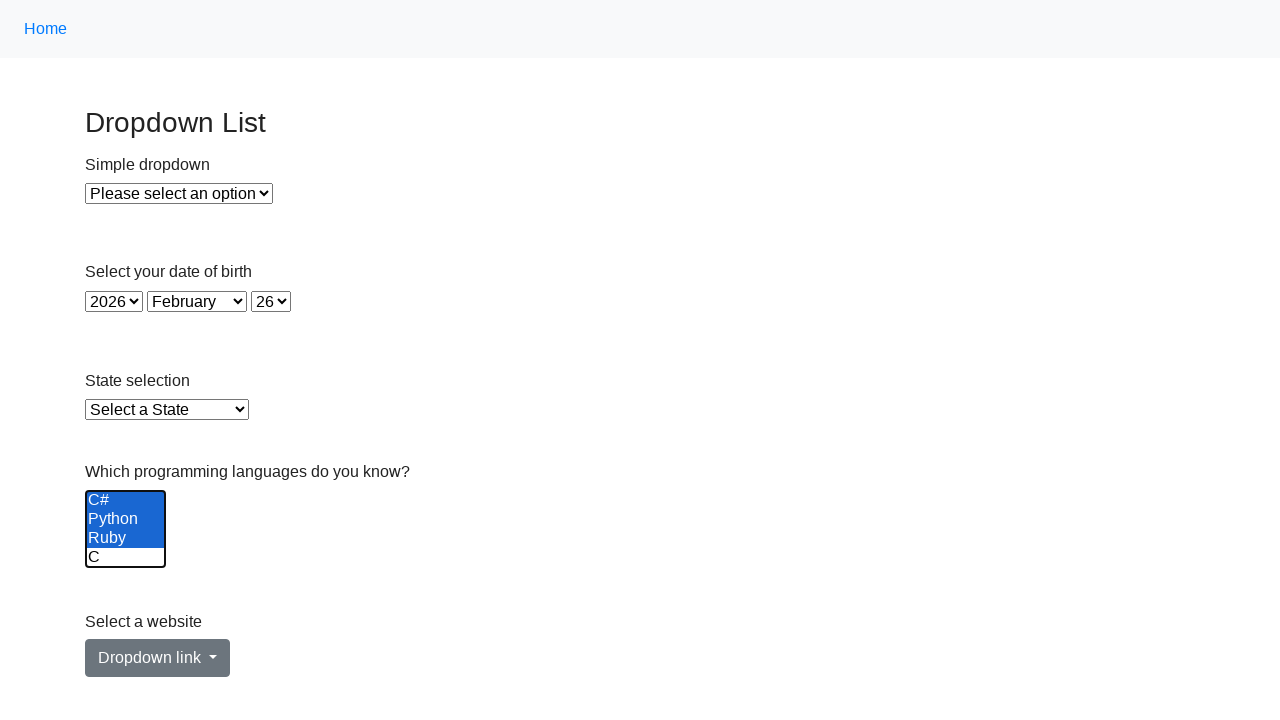

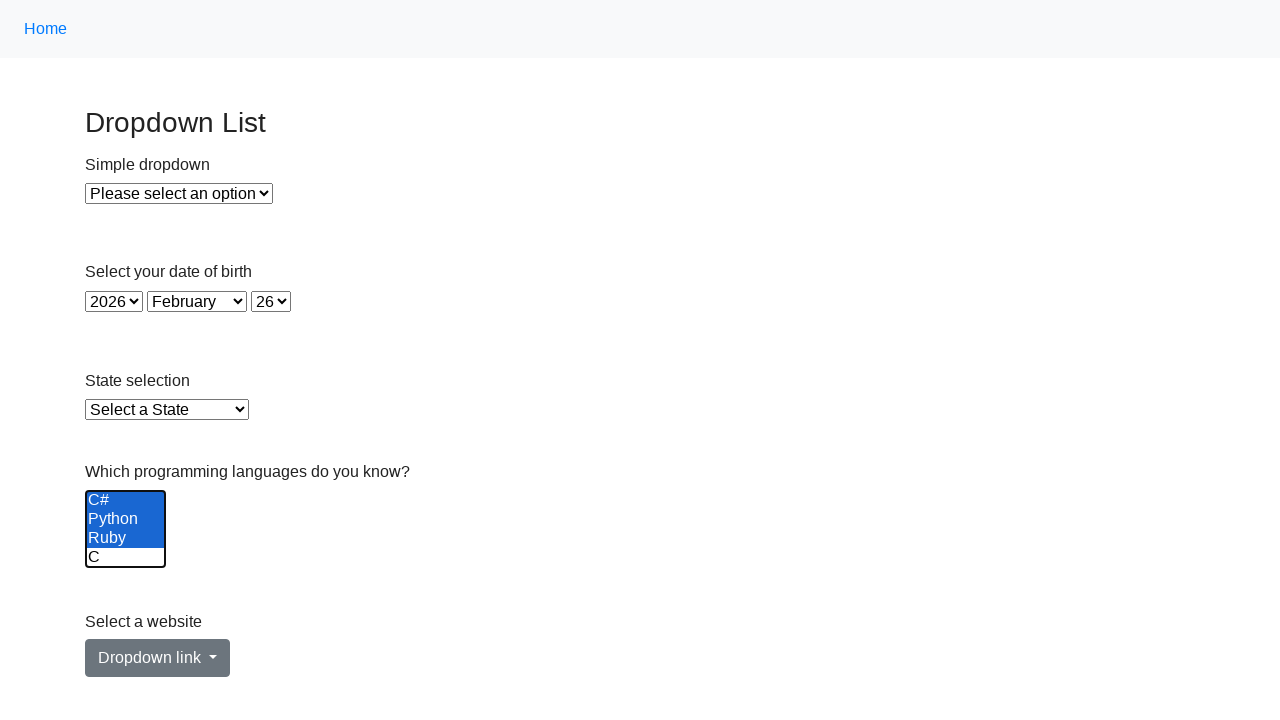